Tests flight search functionality by selecting departure city (Paris), destination city (London), and clicking Find Flights to view search results

Starting URL: http://blazedemo.com/

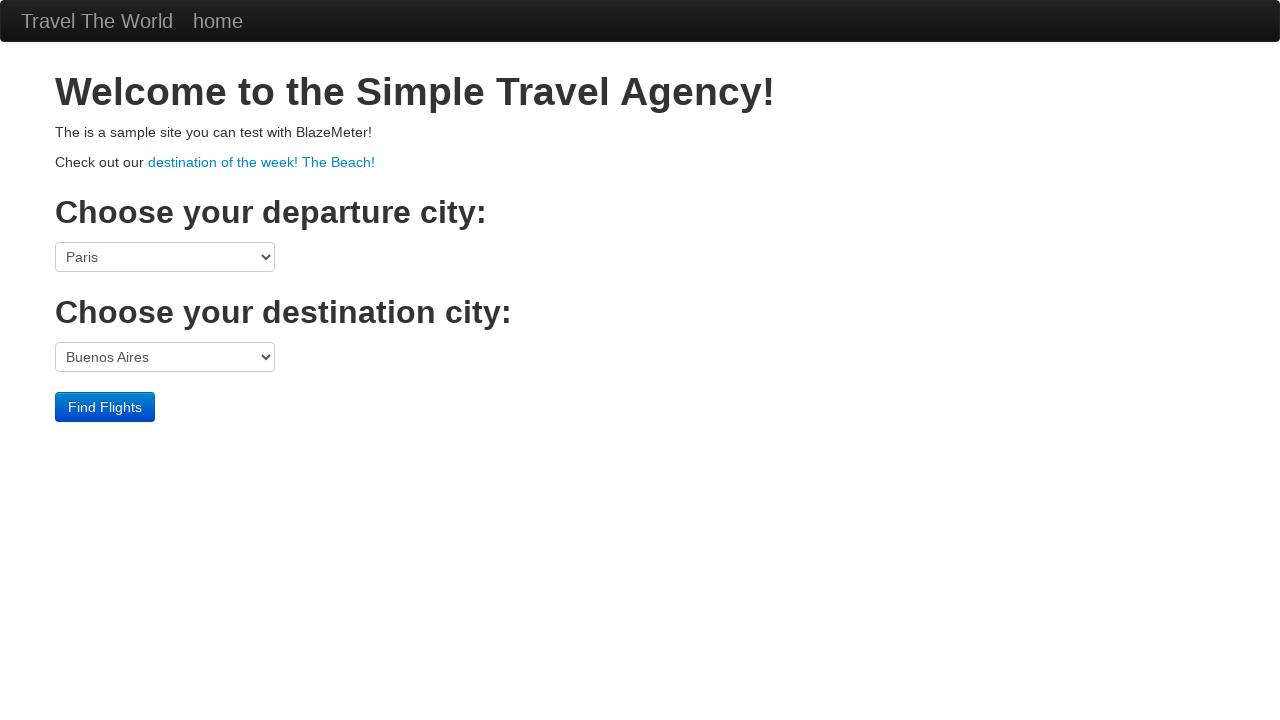

Selected Paris as departure city on select[name='fromPort']
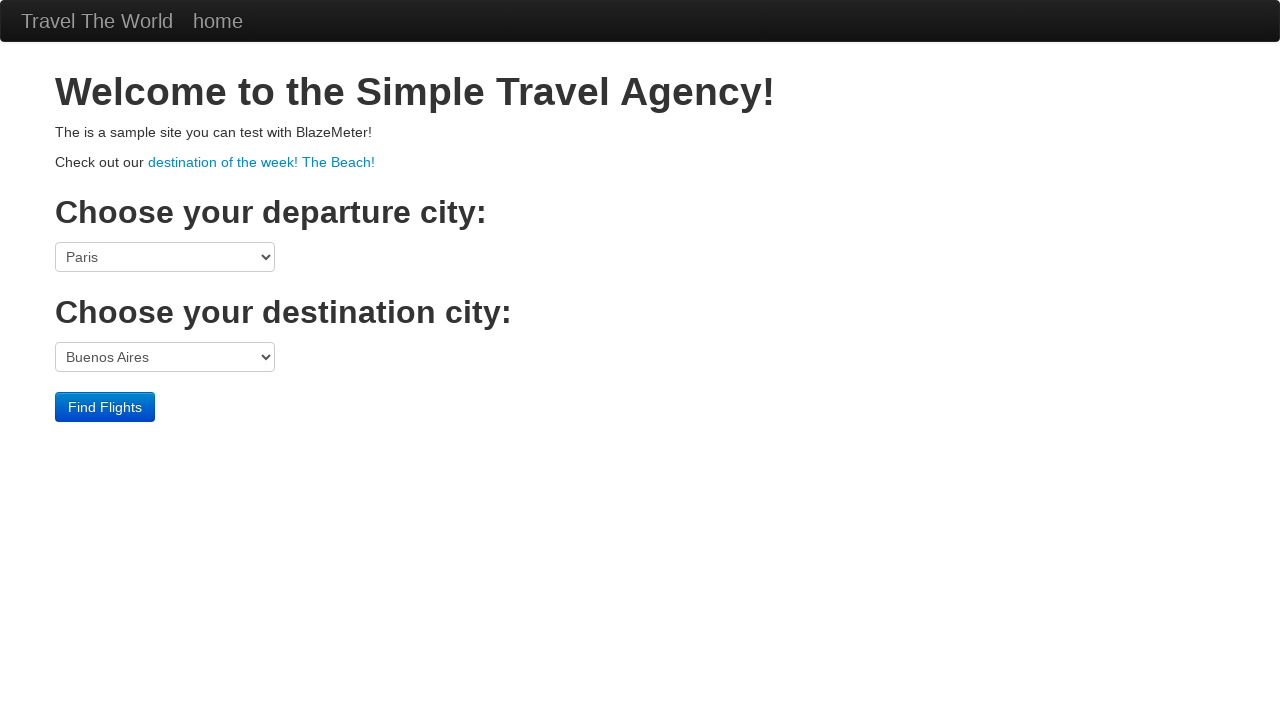

Selected London as destination city on select[name='toPort']
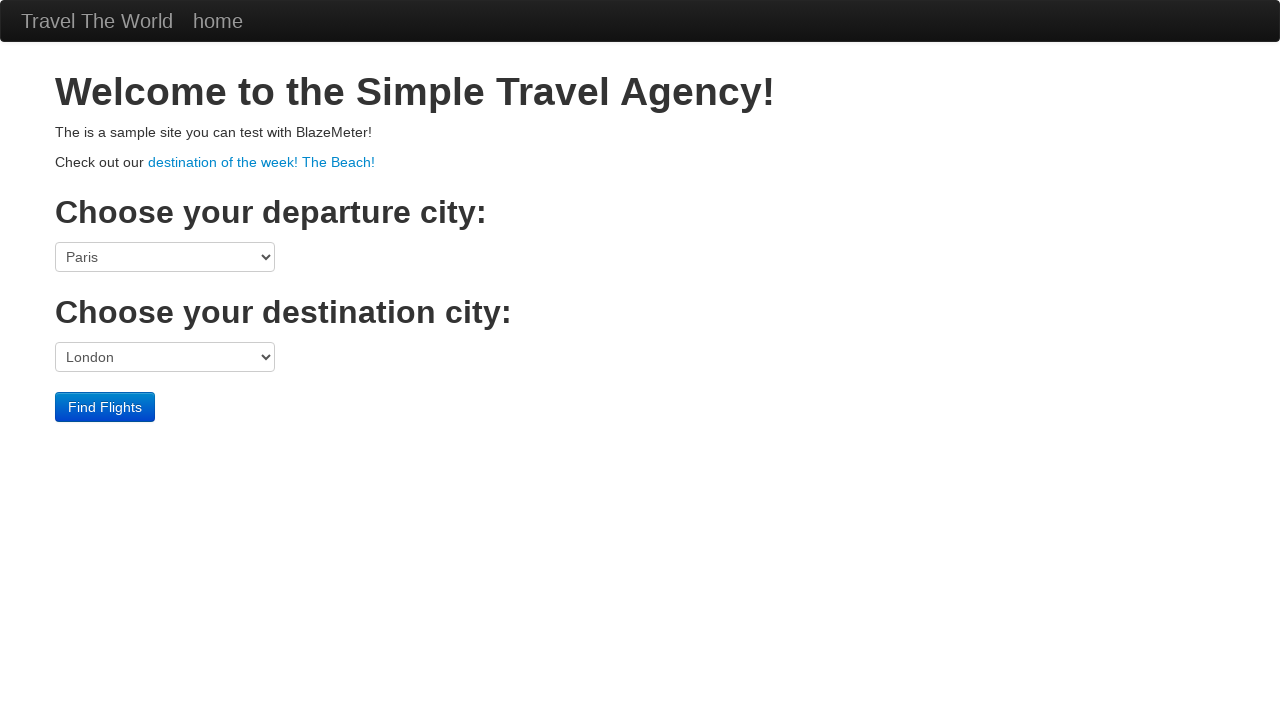

Clicked Find Flights button to search at (105, 407) on input[type='submit']
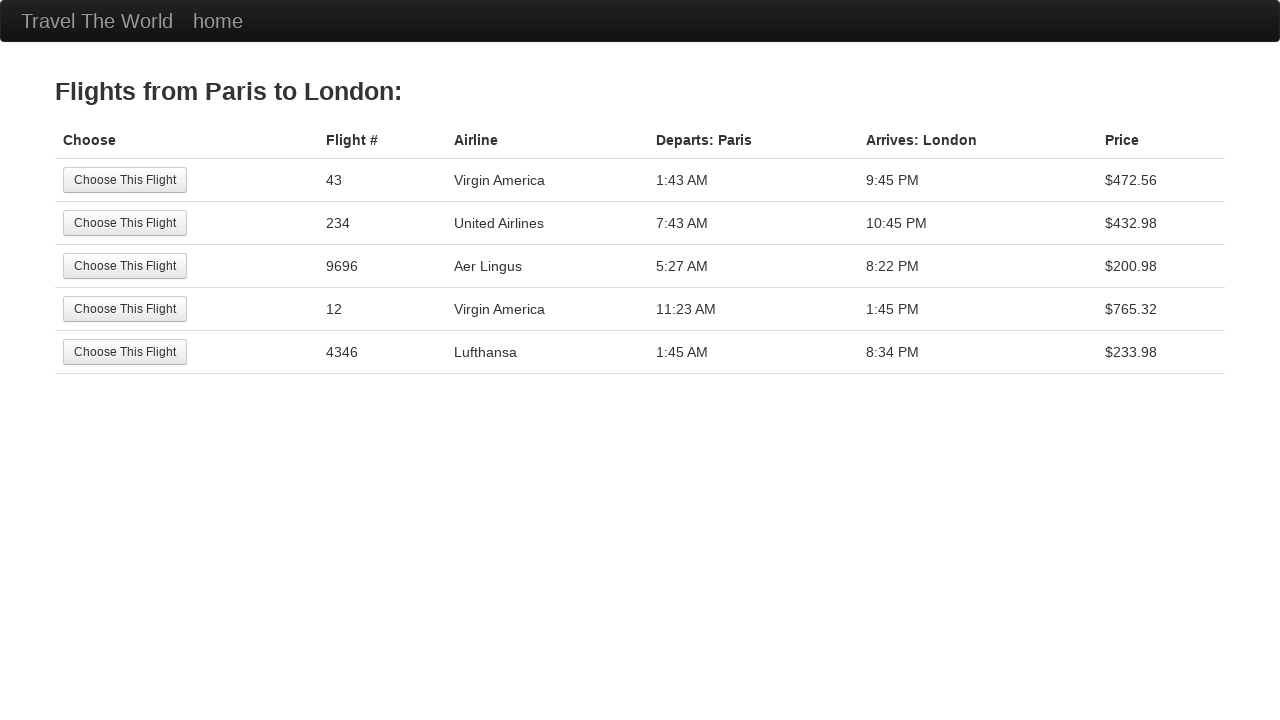

Flight search results loaded and table displayed
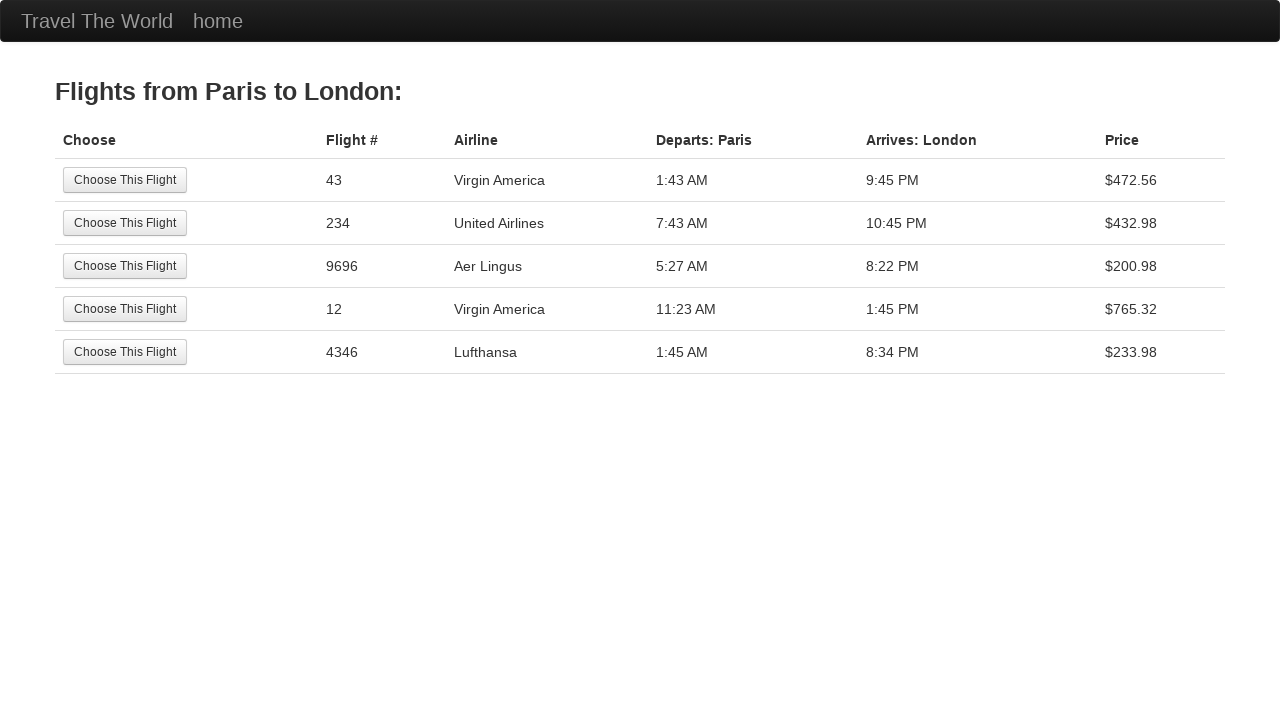

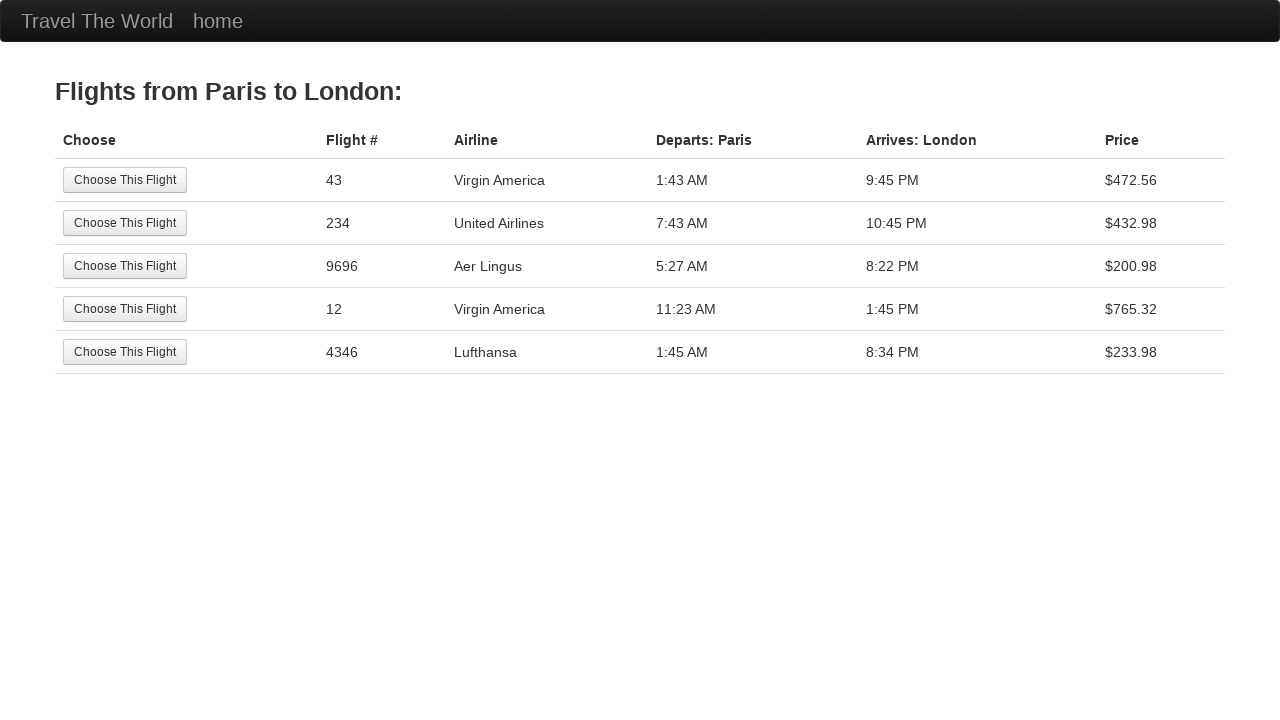